Opens Myntra website, then opens CEAT website in a new window, demonstrating multi-window browser automation

Starting URL: https://www.myntra.com/

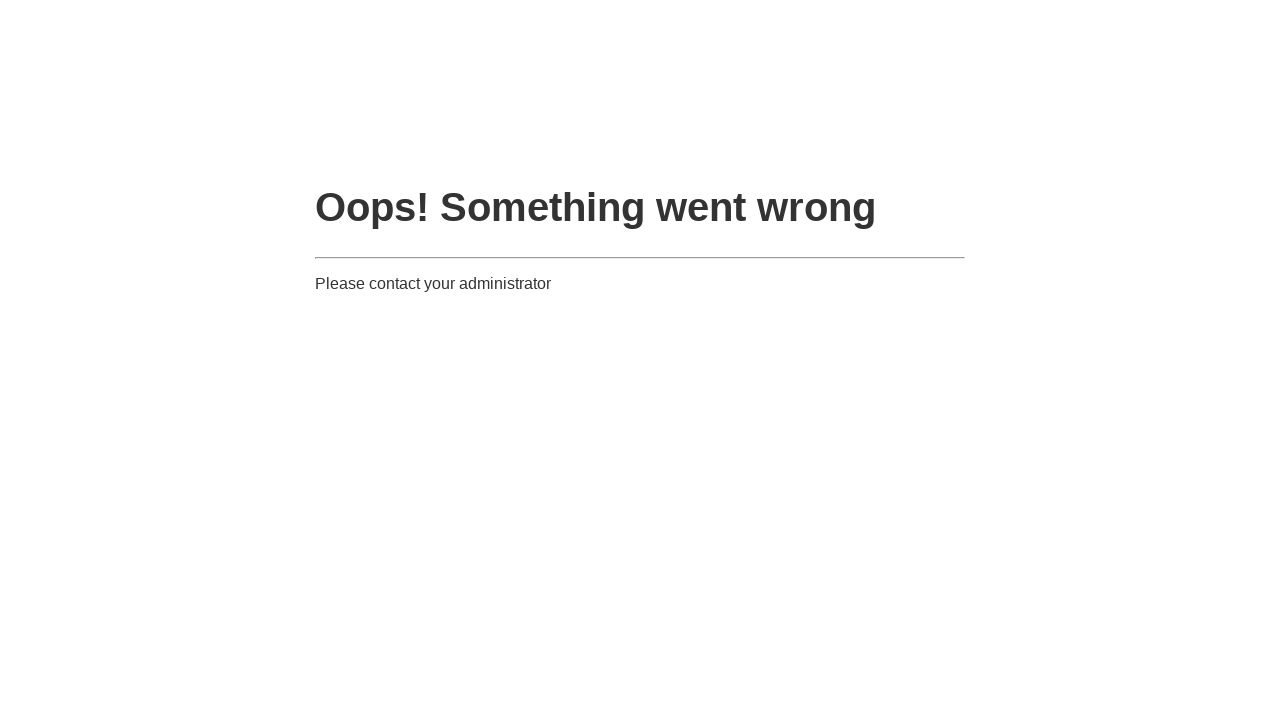

Created a new browser page/window
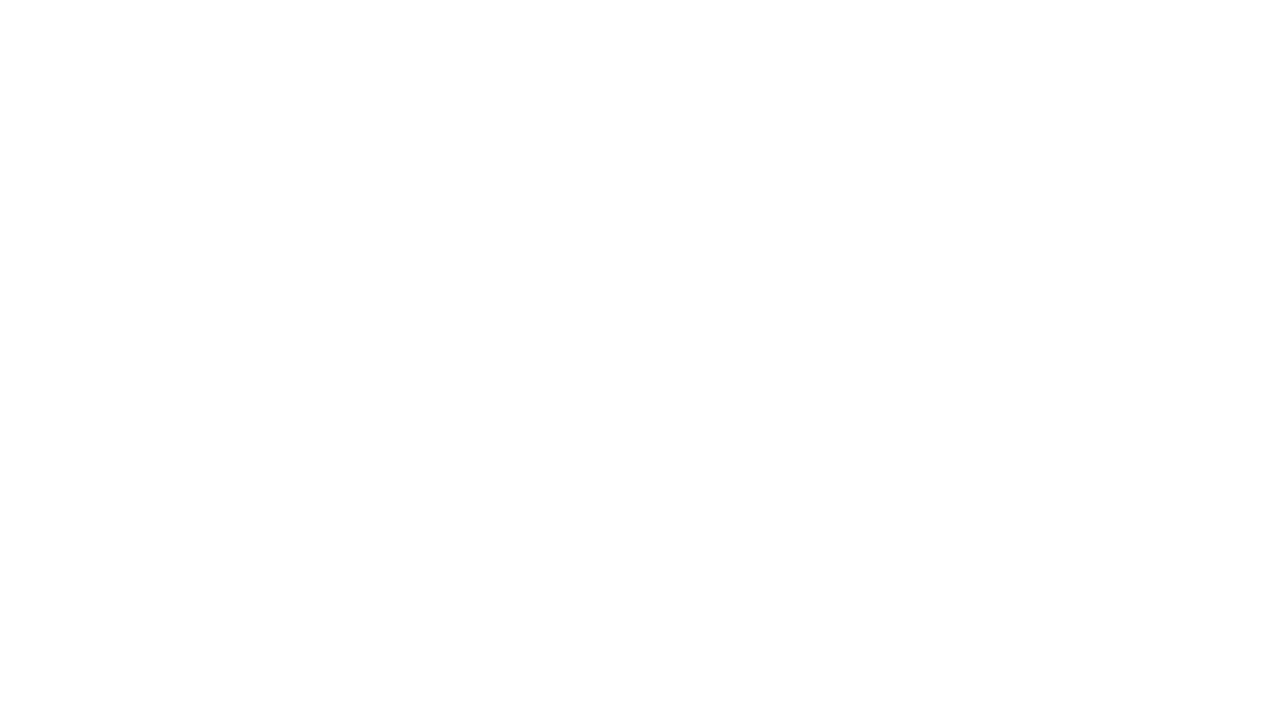

Navigated to CEAT website (https://www.ceat.com/)
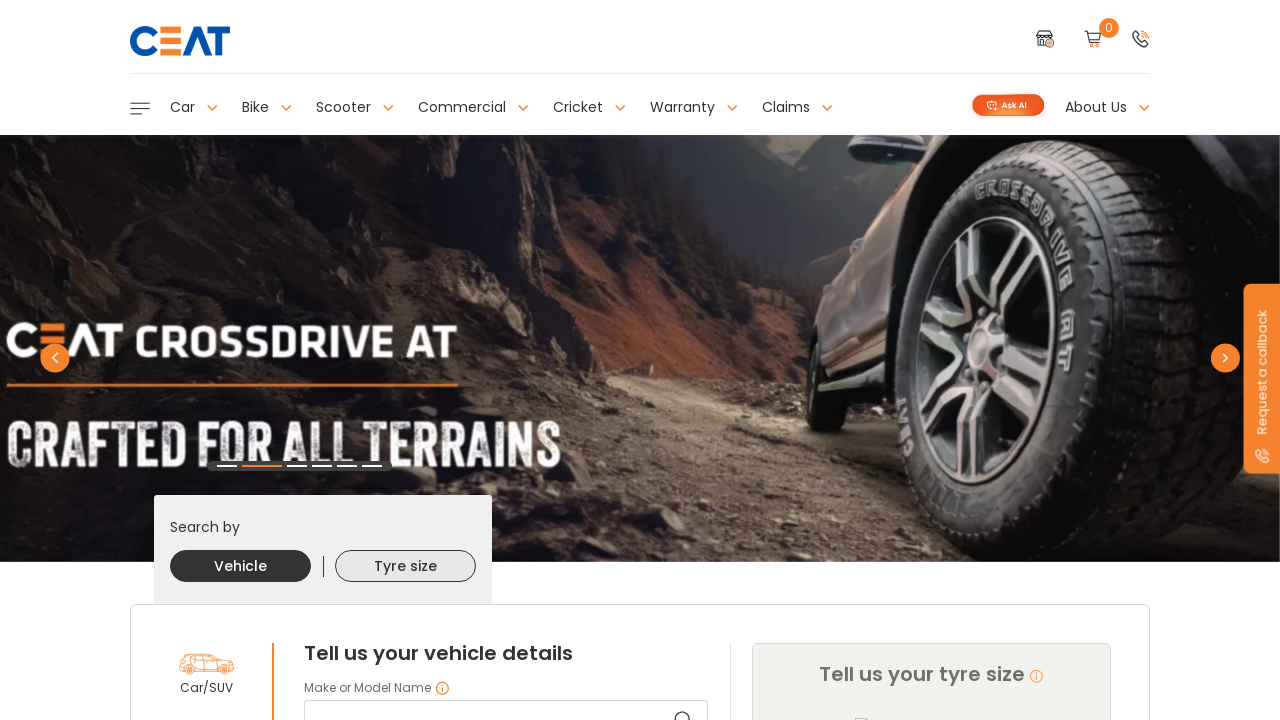

Waited for 3 seconds for page to fully load
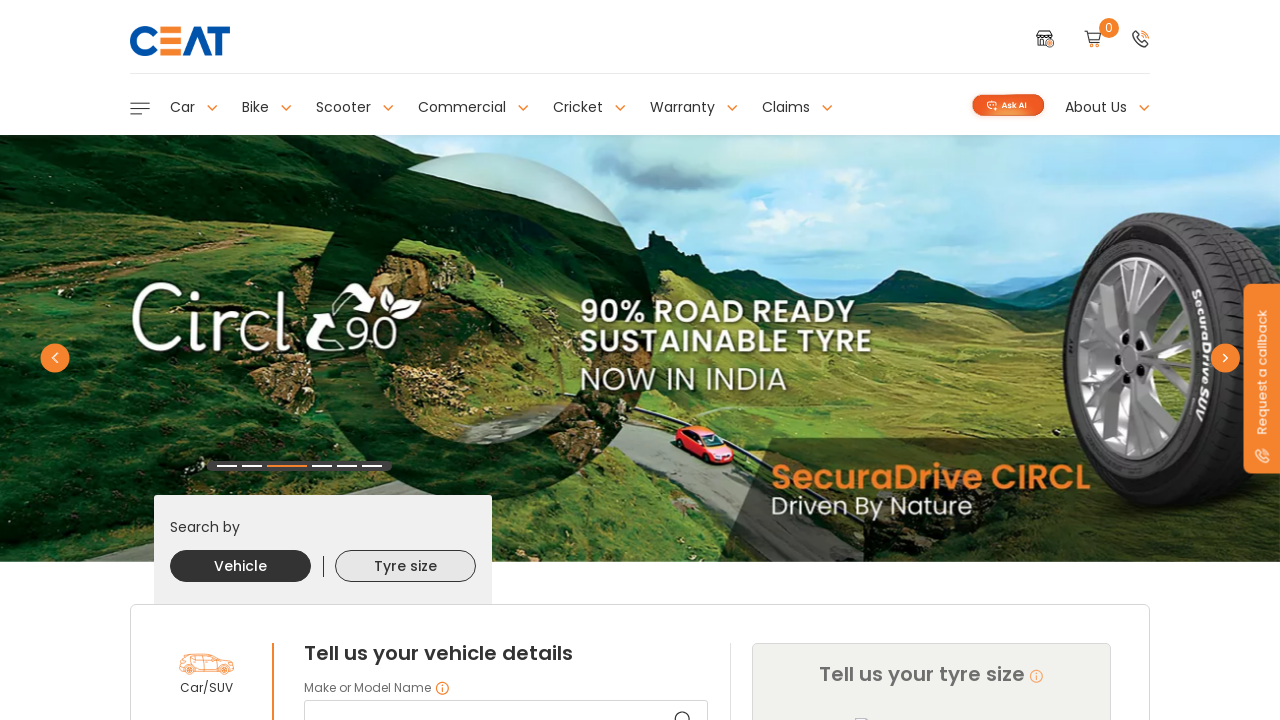

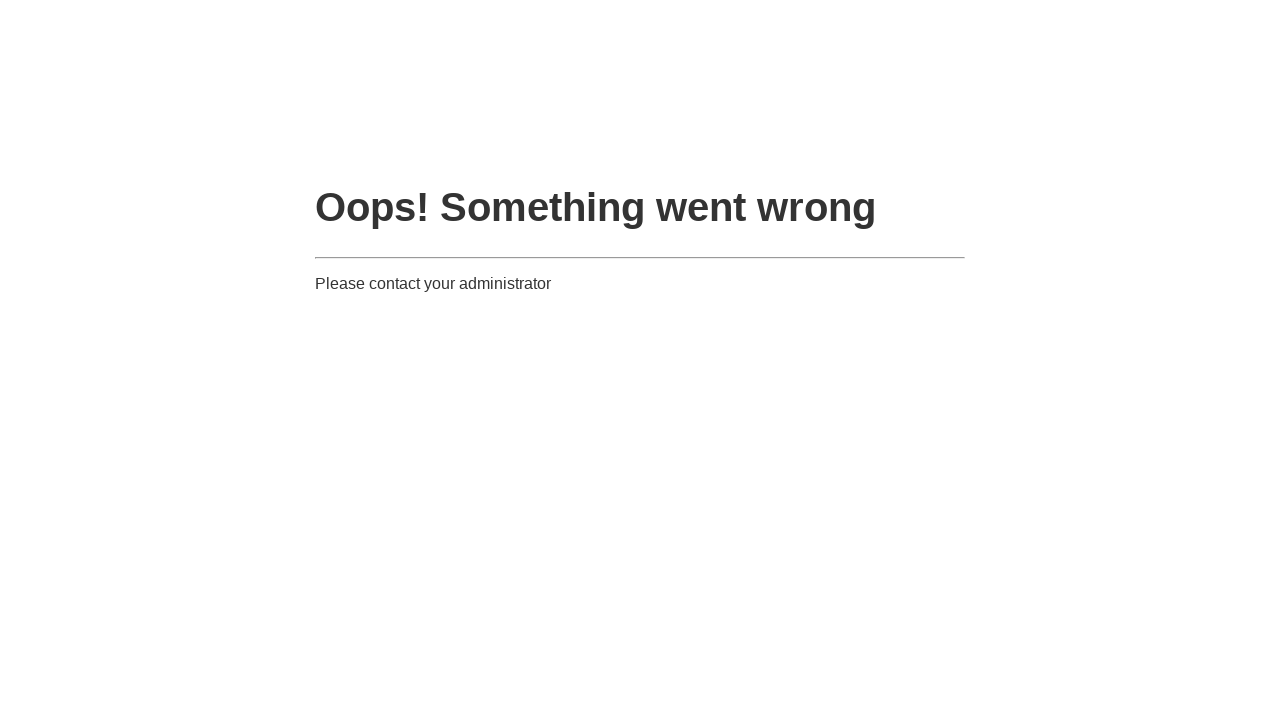